Tests browser navigation by visiting two pages and using back/forward browser history navigation

Starting URL: https://openai.com/blog/chatgpt

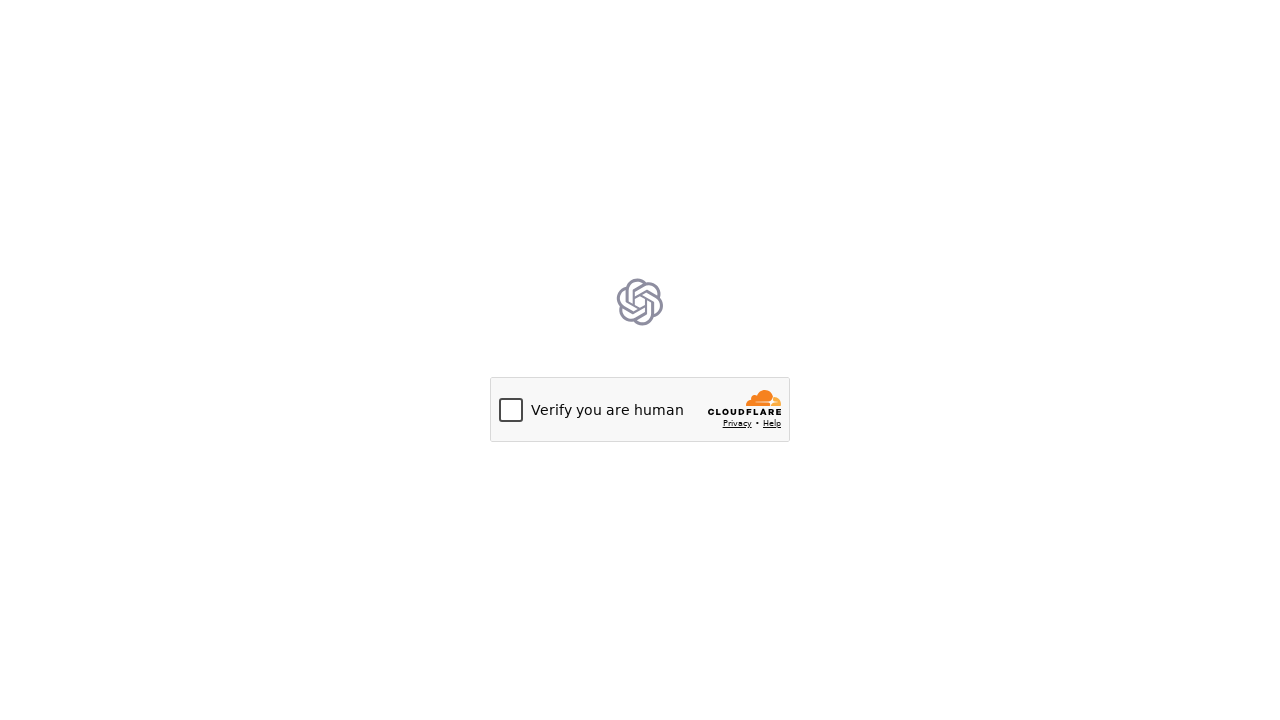

Navigated to GeeksforGeeks Selenium Python tutorial page
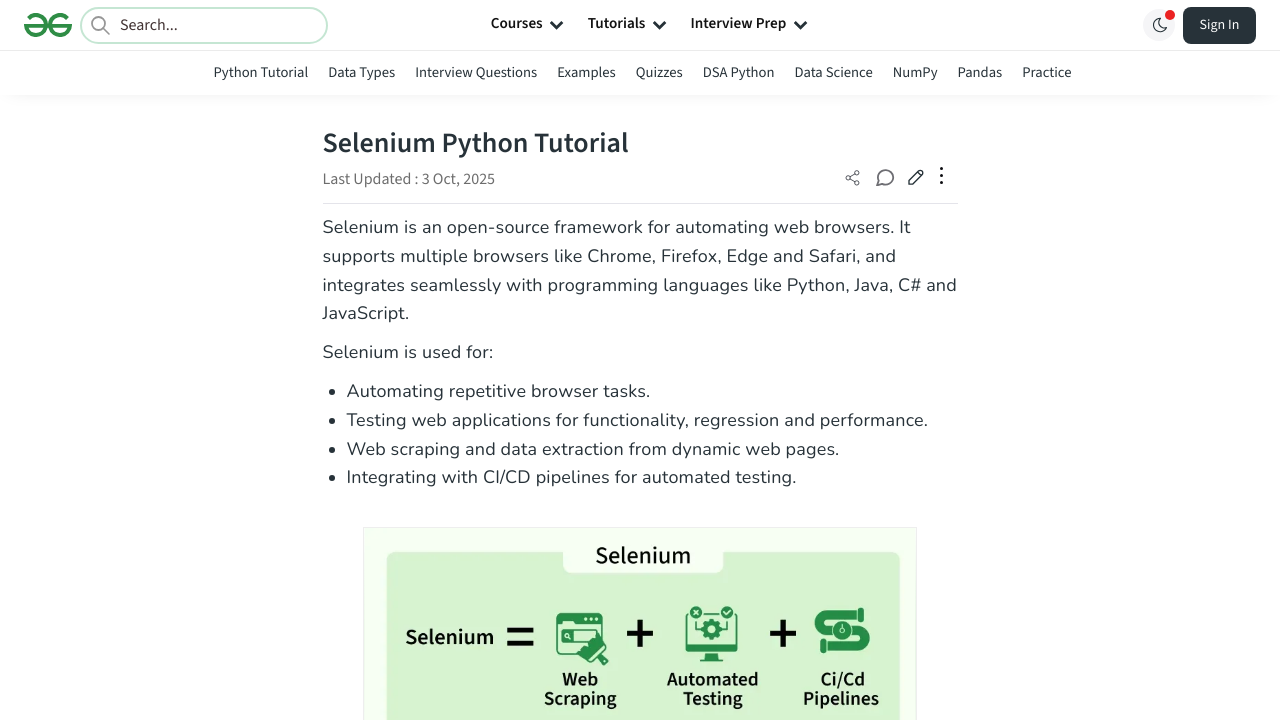

Navigated back to OpenAI ChatGPT blog page
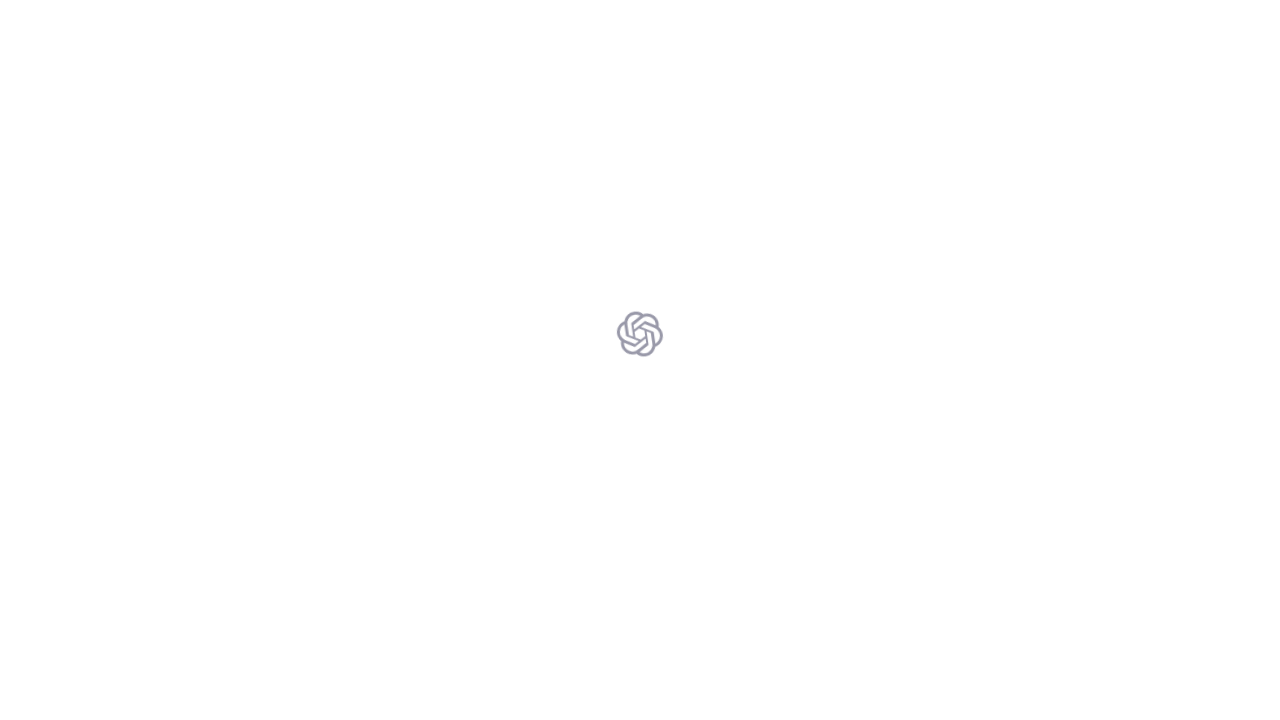

Navigated forward to GeeksforGeeks Selenium Python tutorial page
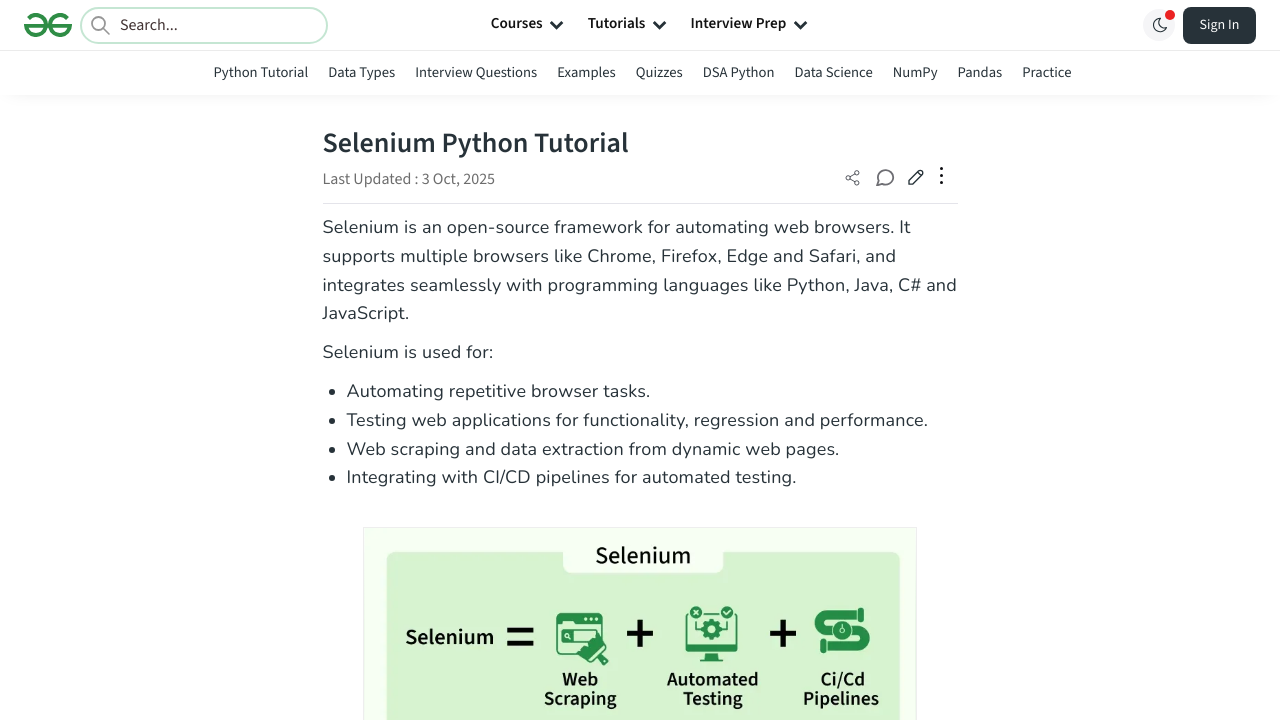

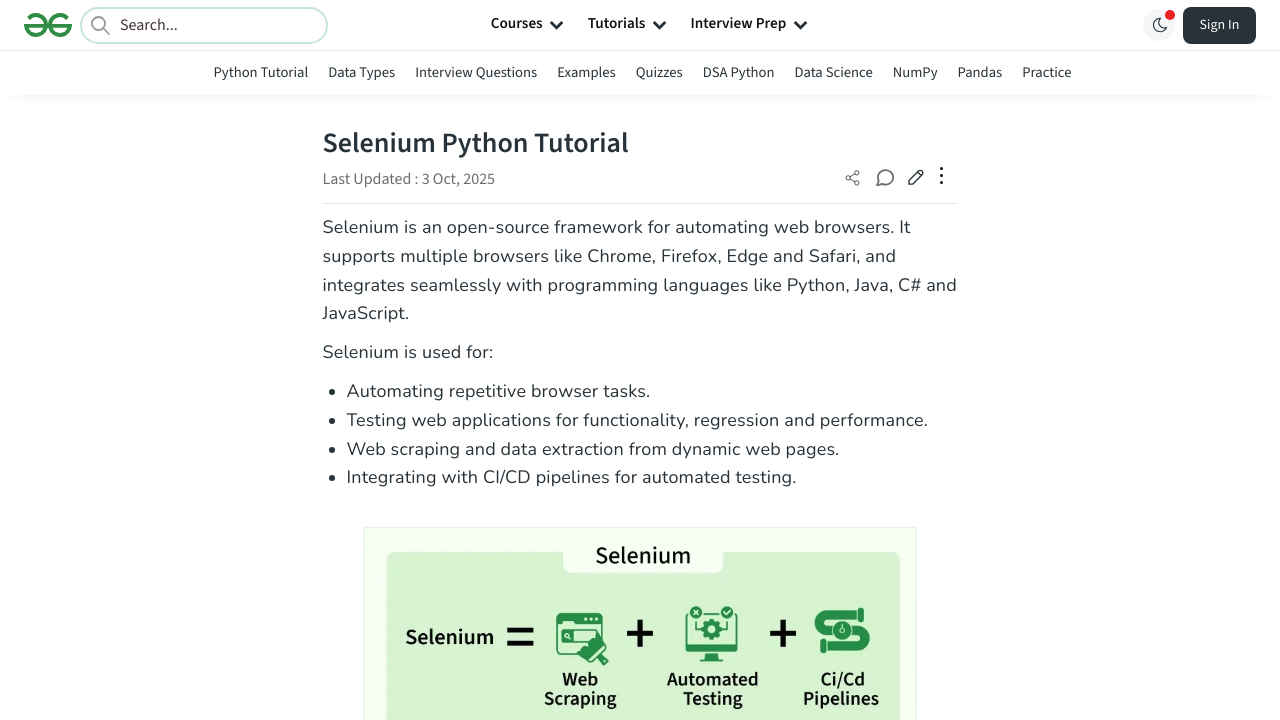